Tests that Clear completed button is hidden when no items are completed

Starting URL: https://demo.playwright.dev/todomvc

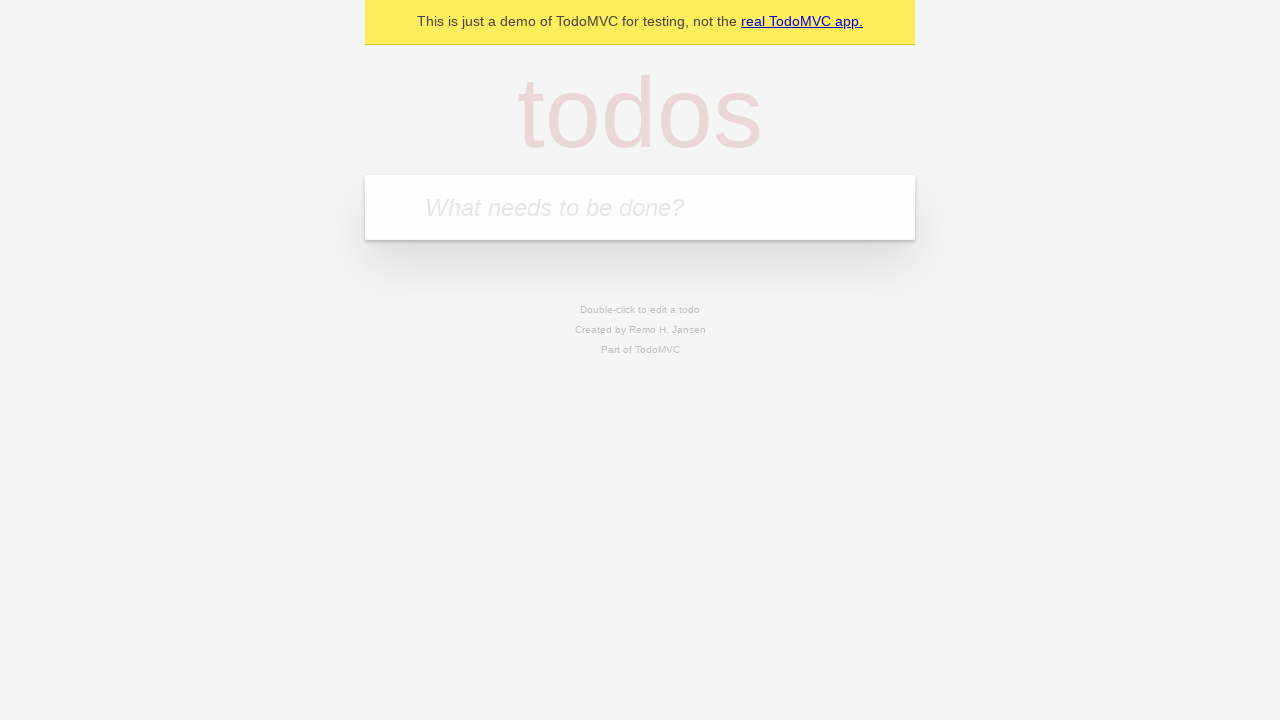

Filled todo input with 'buy some cheese' on internal:attr=[placeholder="What needs to be done?"i]
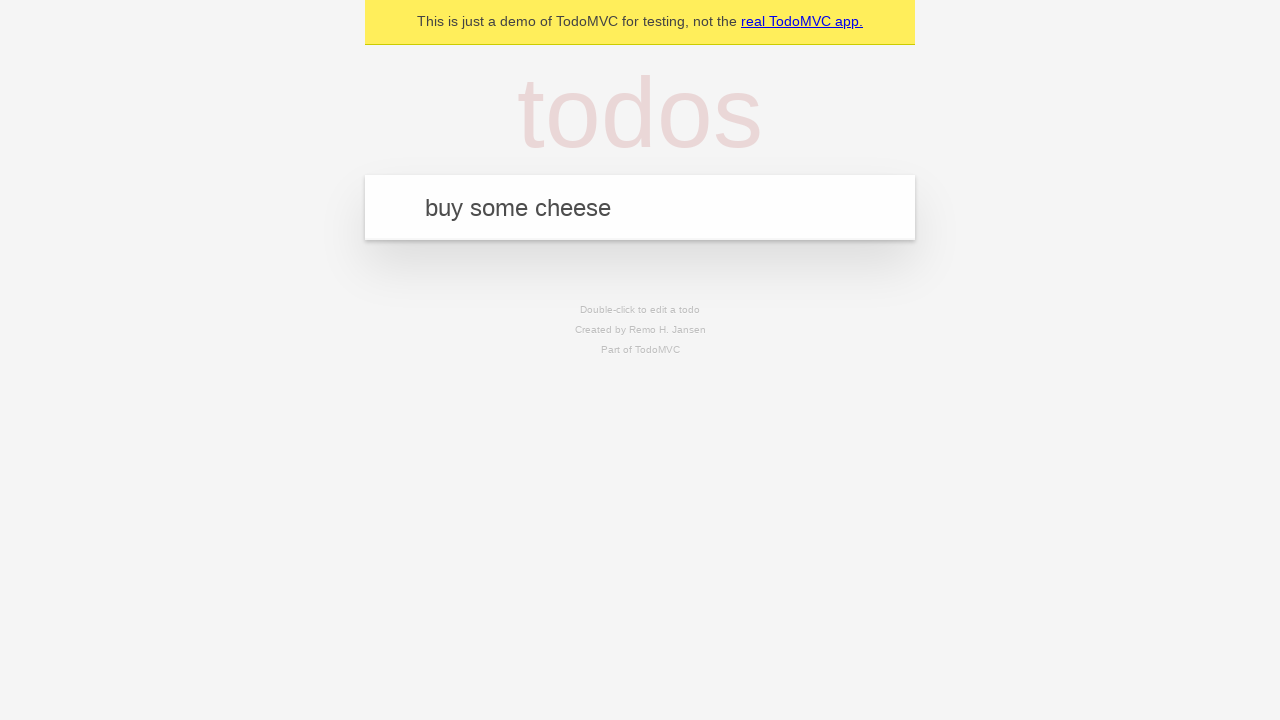

Pressed Enter to add todo 'buy some cheese' on internal:attr=[placeholder="What needs to be done?"i]
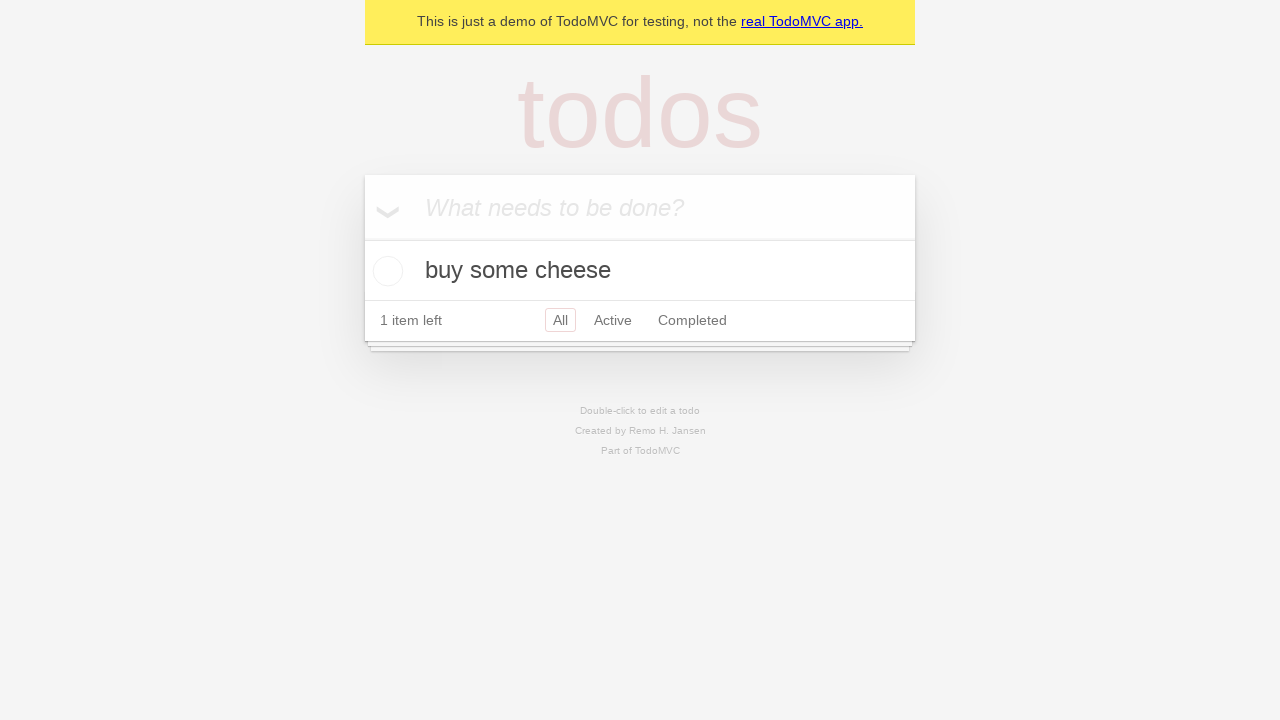

Filled todo input with 'feed the cat' on internal:attr=[placeholder="What needs to be done?"i]
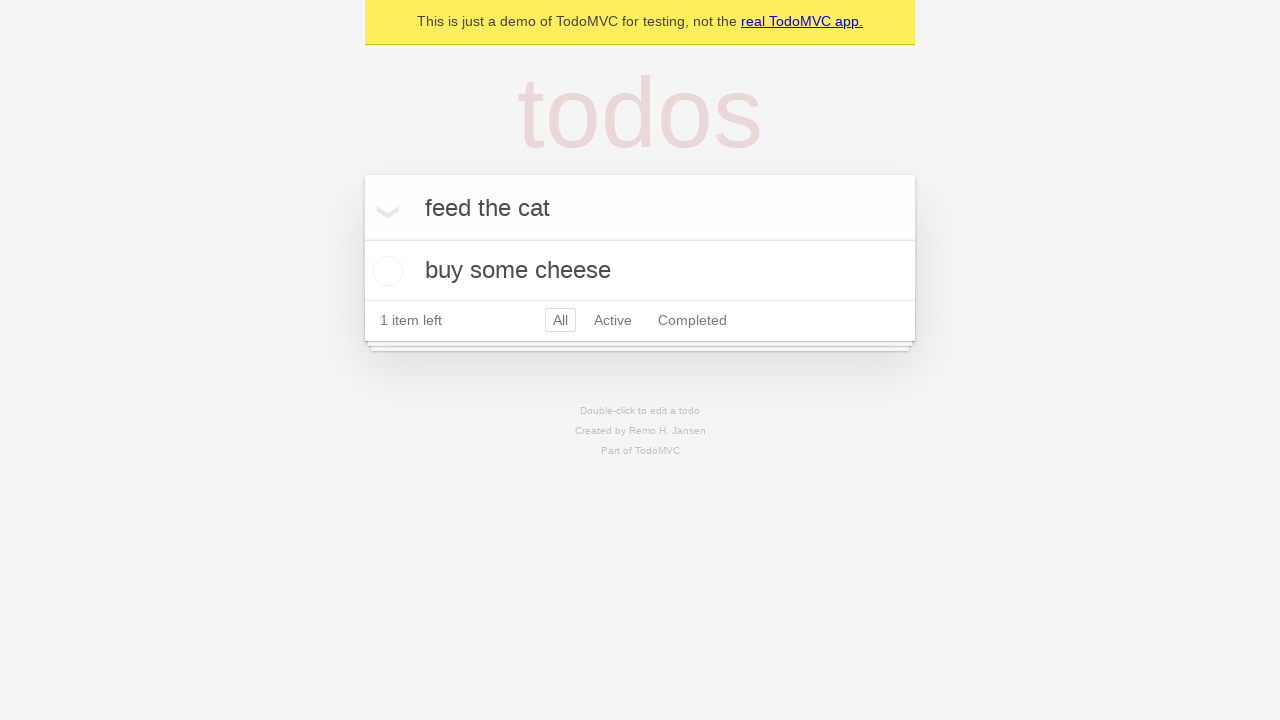

Pressed Enter to add todo 'feed the cat' on internal:attr=[placeholder="What needs to be done?"i]
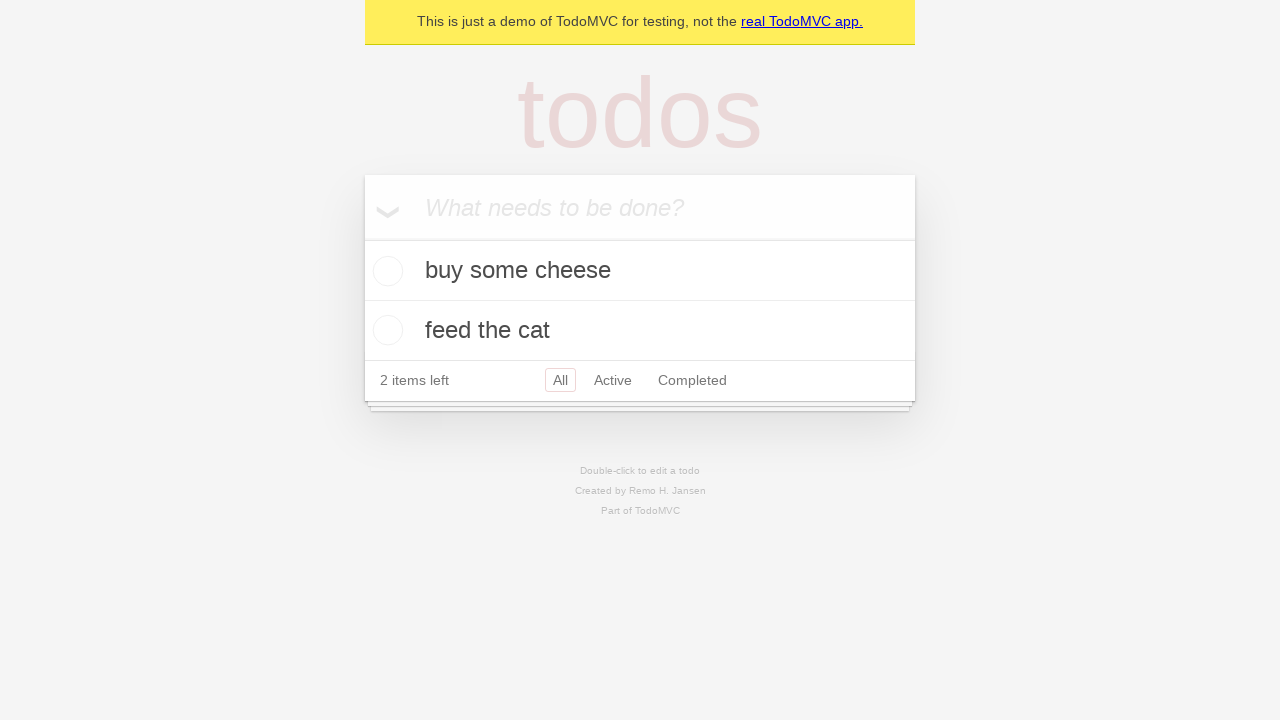

Filled todo input with 'book a doctors appointment' on internal:attr=[placeholder="What needs to be done?"i]
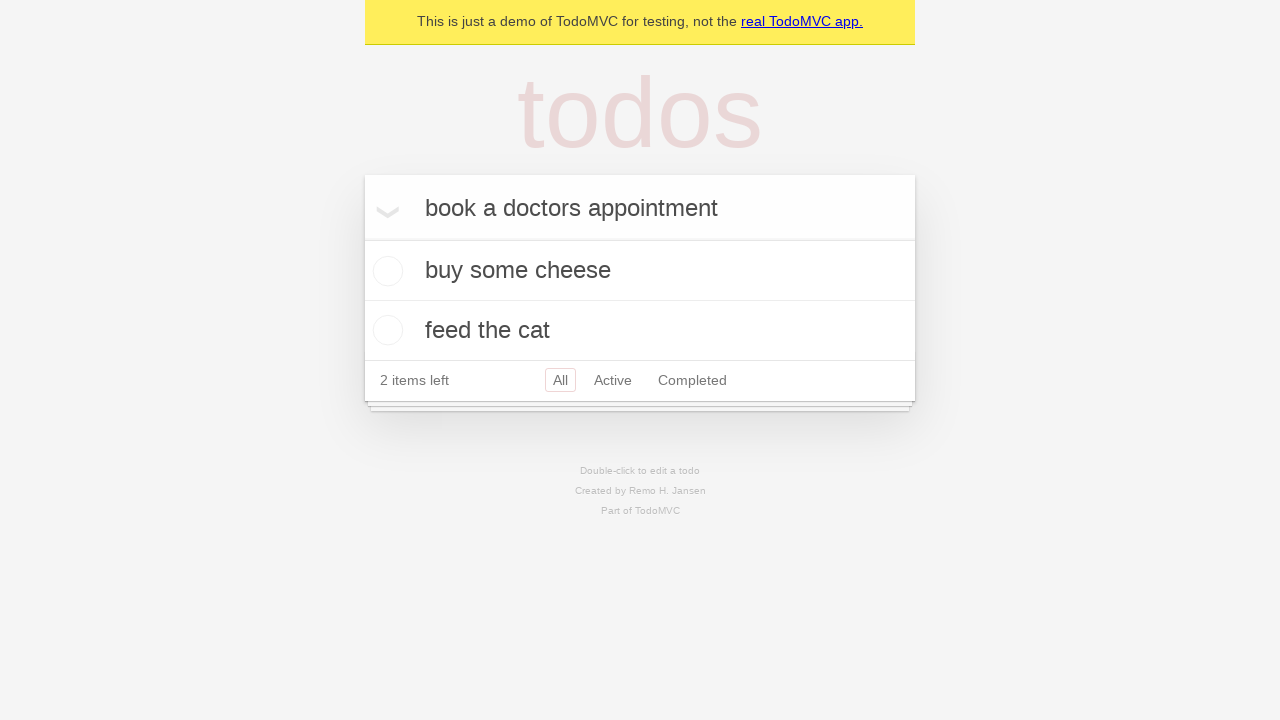

Pressed Enter to add todo 'book a doctors appointment' on internal:attr=[placeholder="What needs to be done?"i]
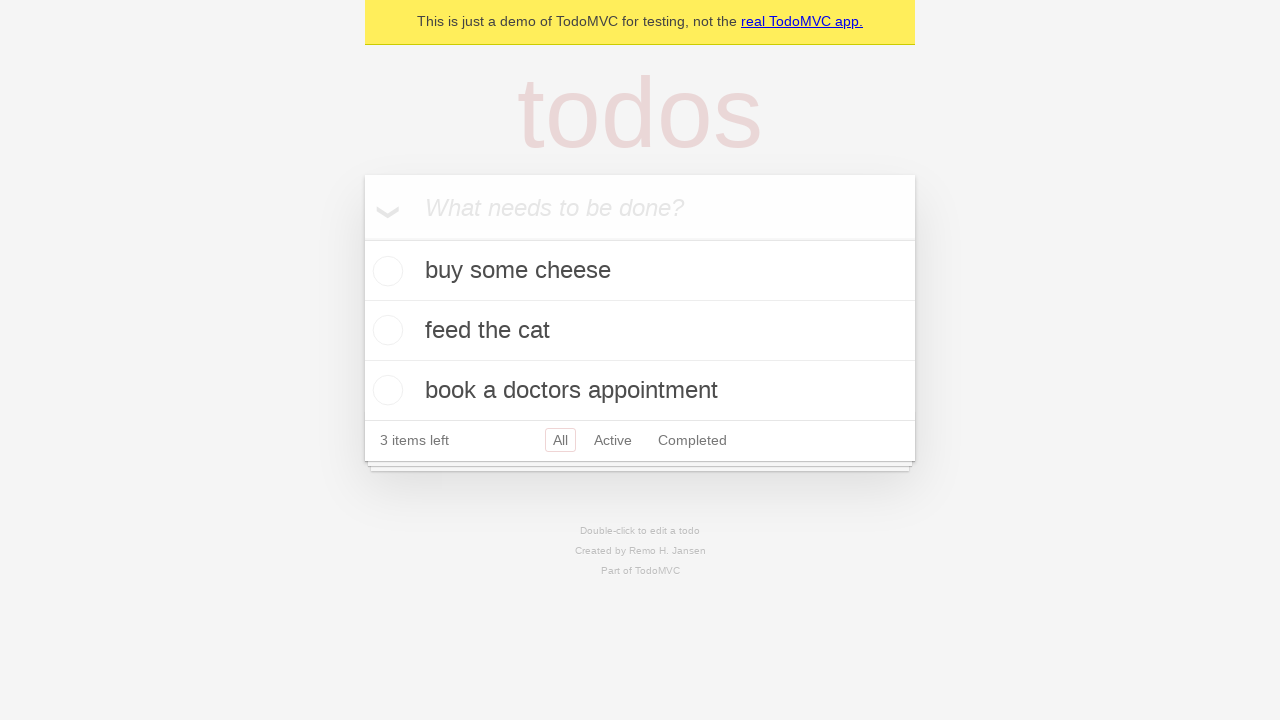

Waited for all 3 todos to be created
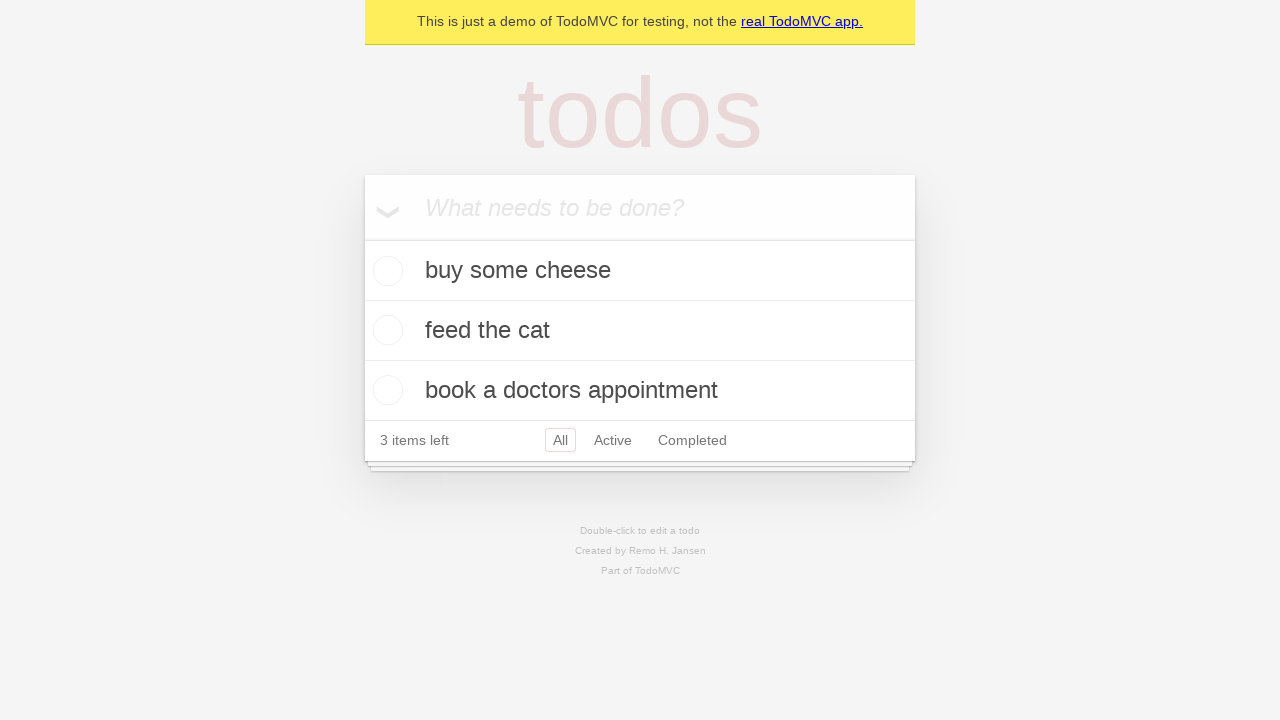

Checked the first todo item as completed at (385, 271) on .todo-list li .toggle >> nth=0
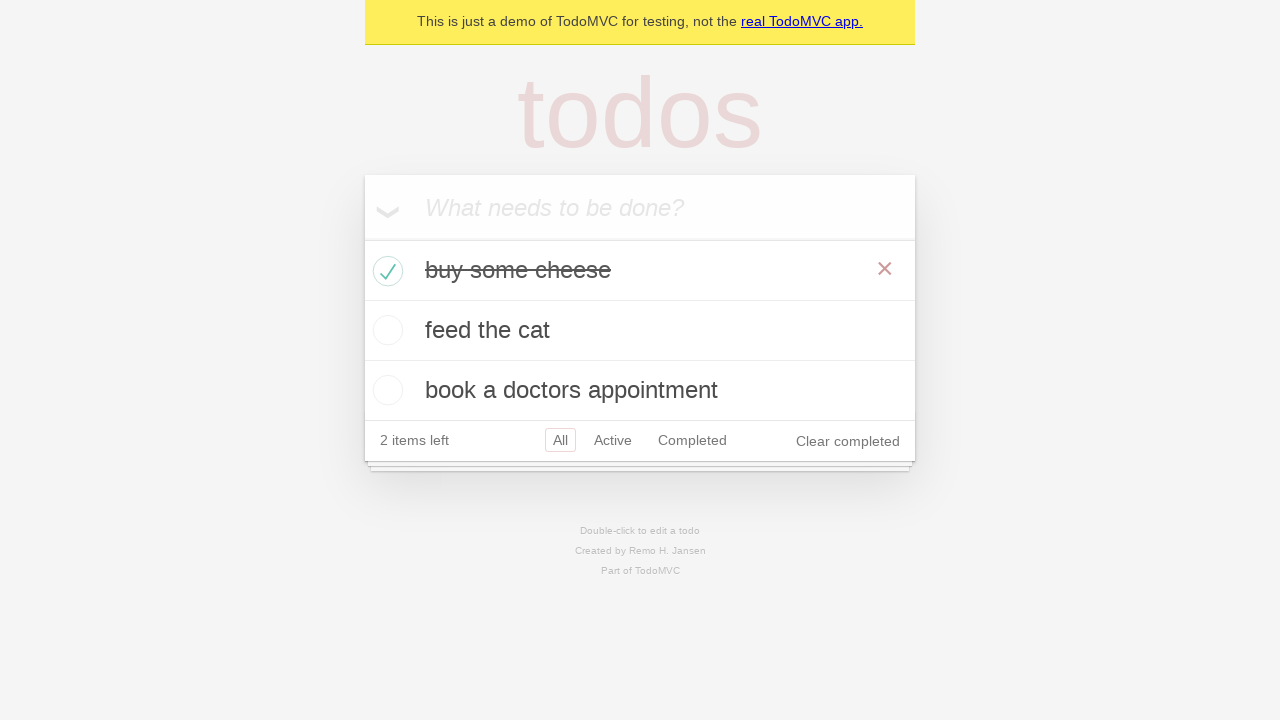

Clicked 'Clear completed' button at (848, 441) on internal:role=button[name="Clear completed"i]
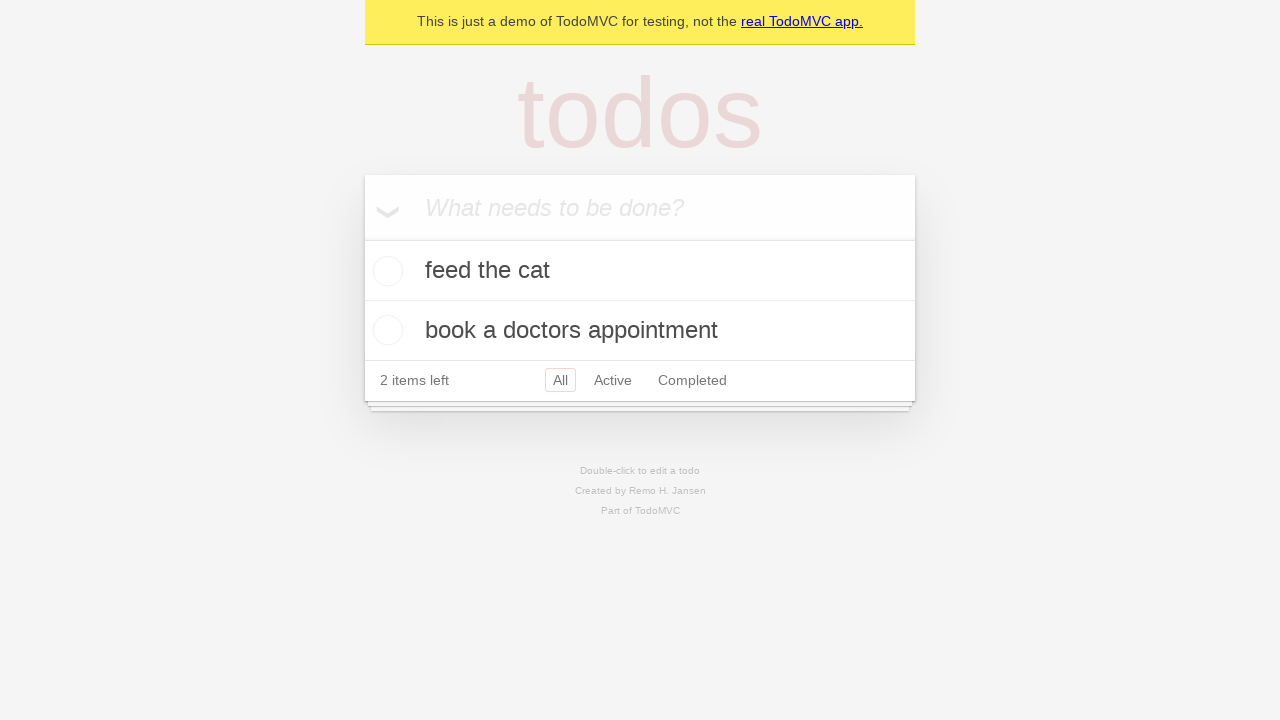

Waited 500ms for Clear completed button to be hidden
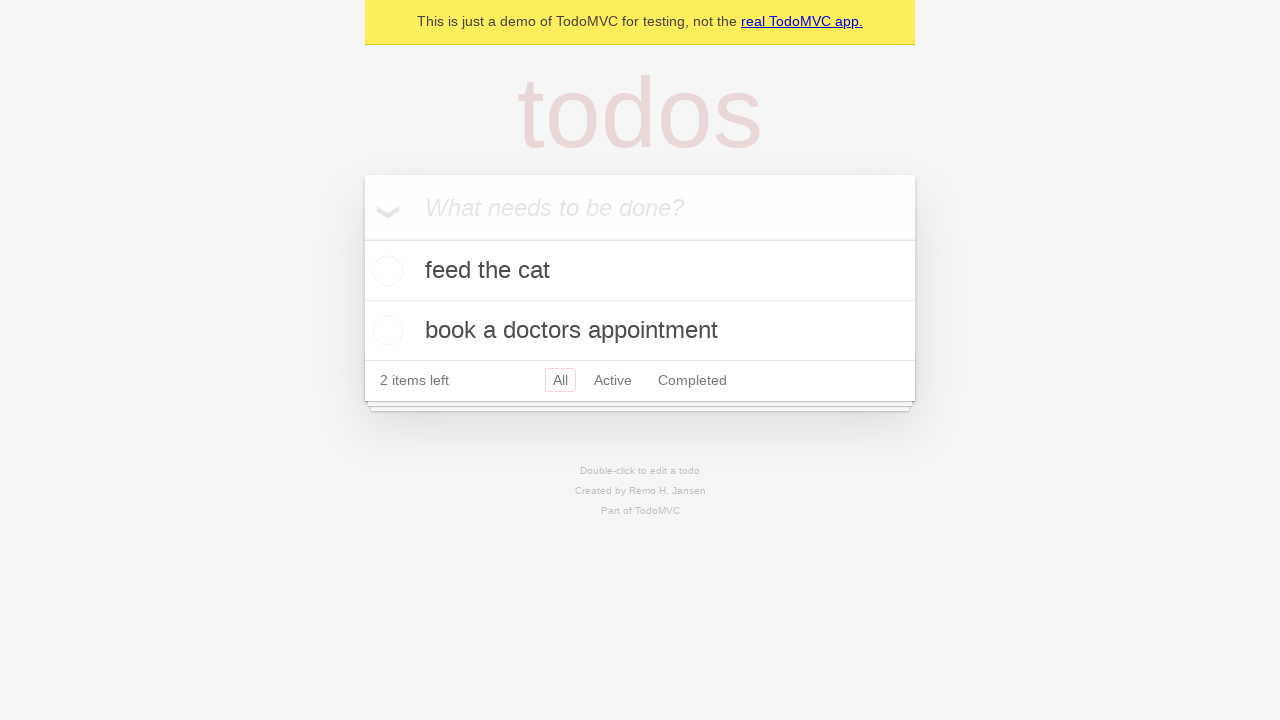

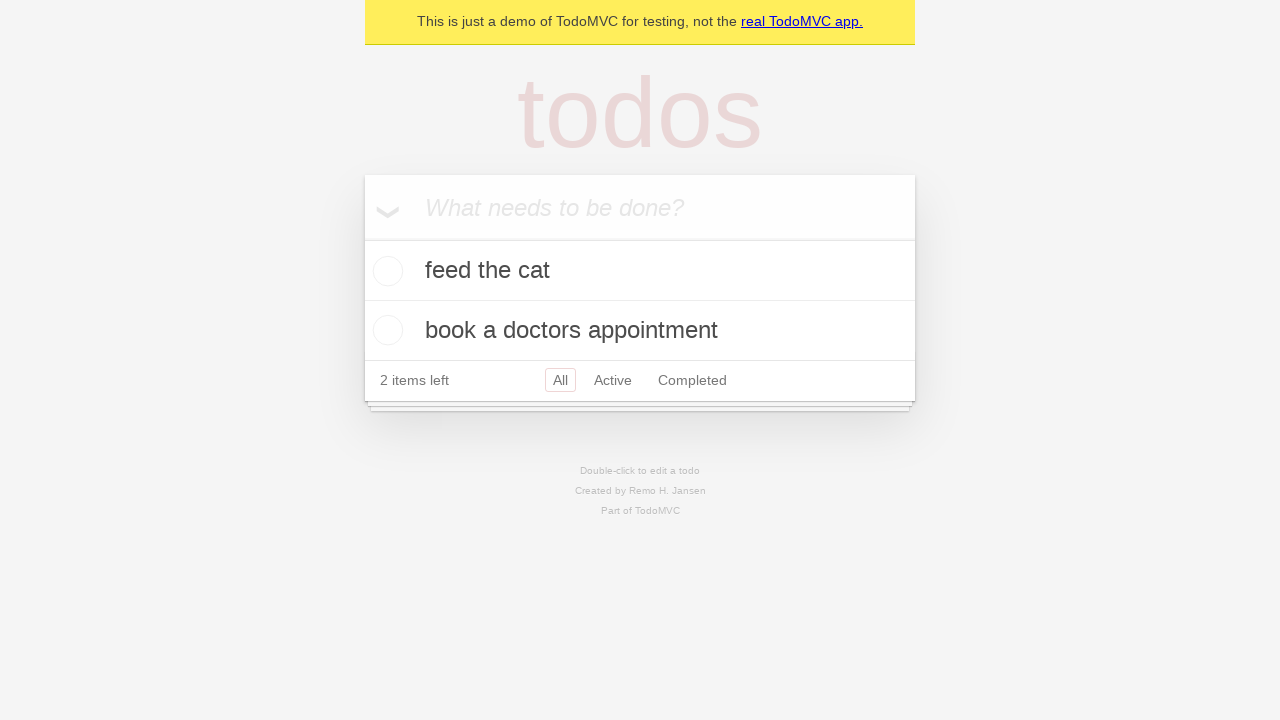